Tests tooltip functionality by hovering over an age input field and verifying the tooltip text appears

Starting URL: https://automationfc.github.io/jquery-tooltip/

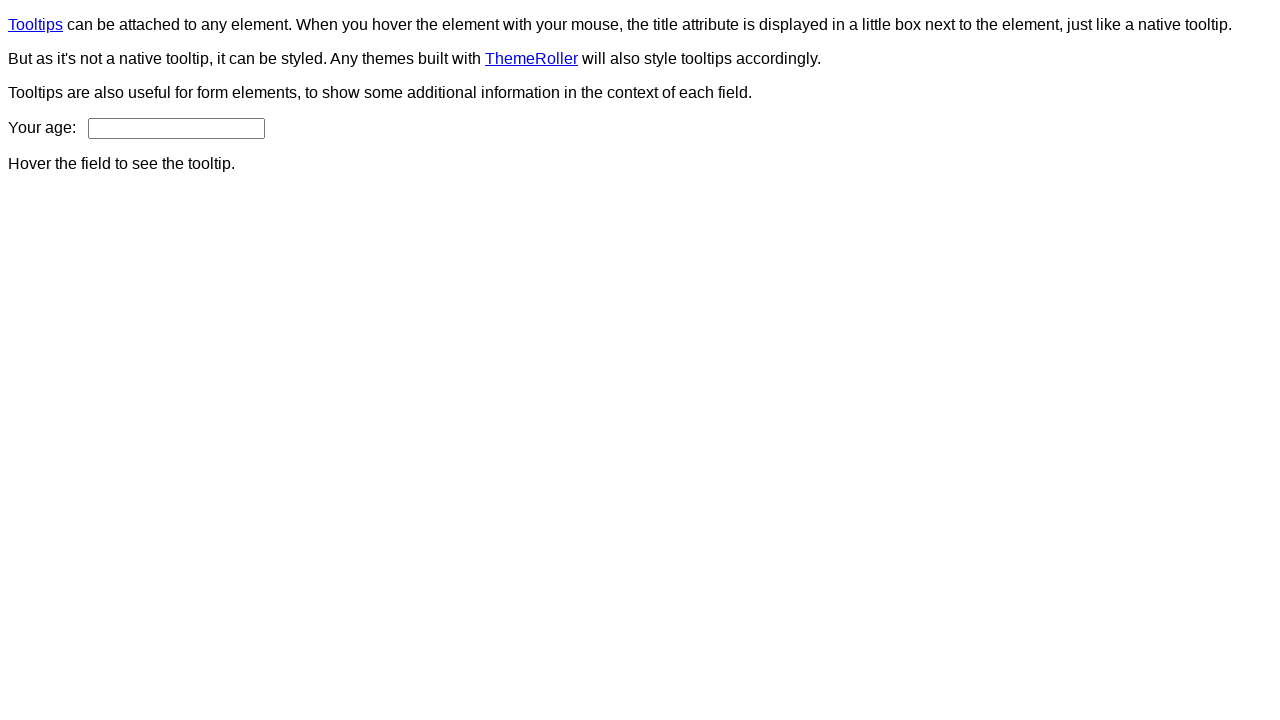

Hovered over age input field to trigger tooltip at (176, 128) on input#age
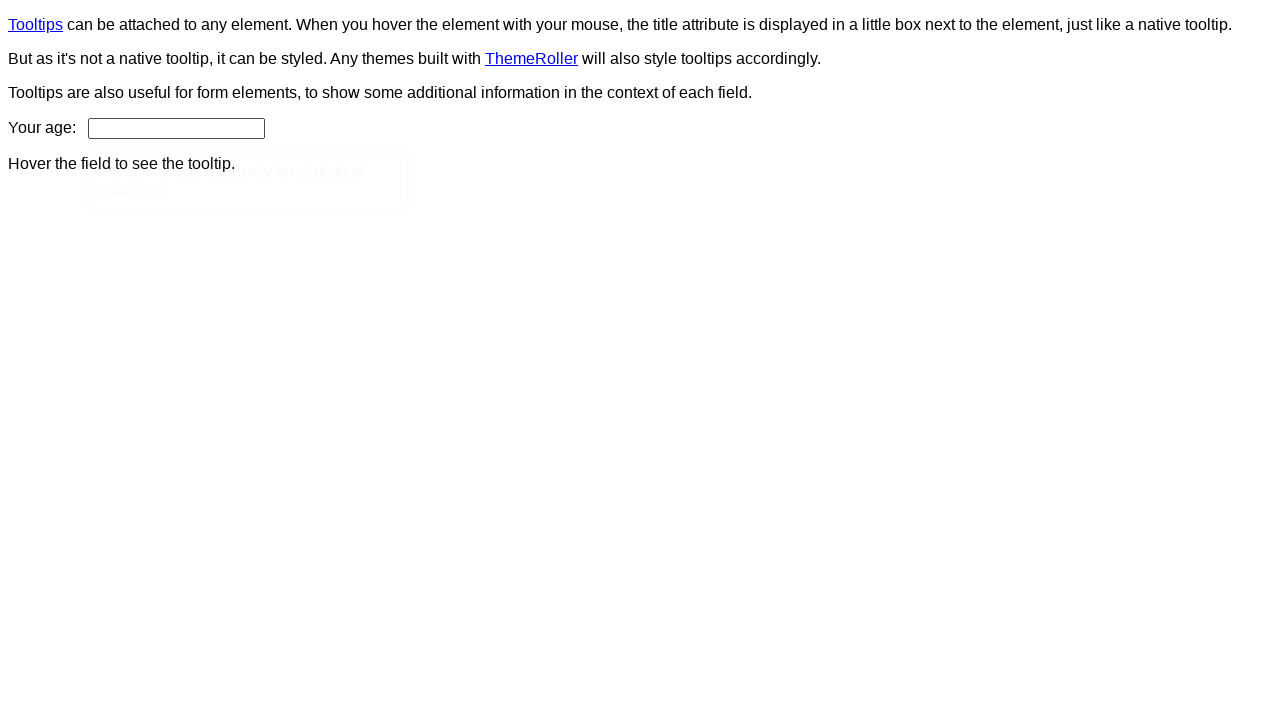

Tooltip content element appeared
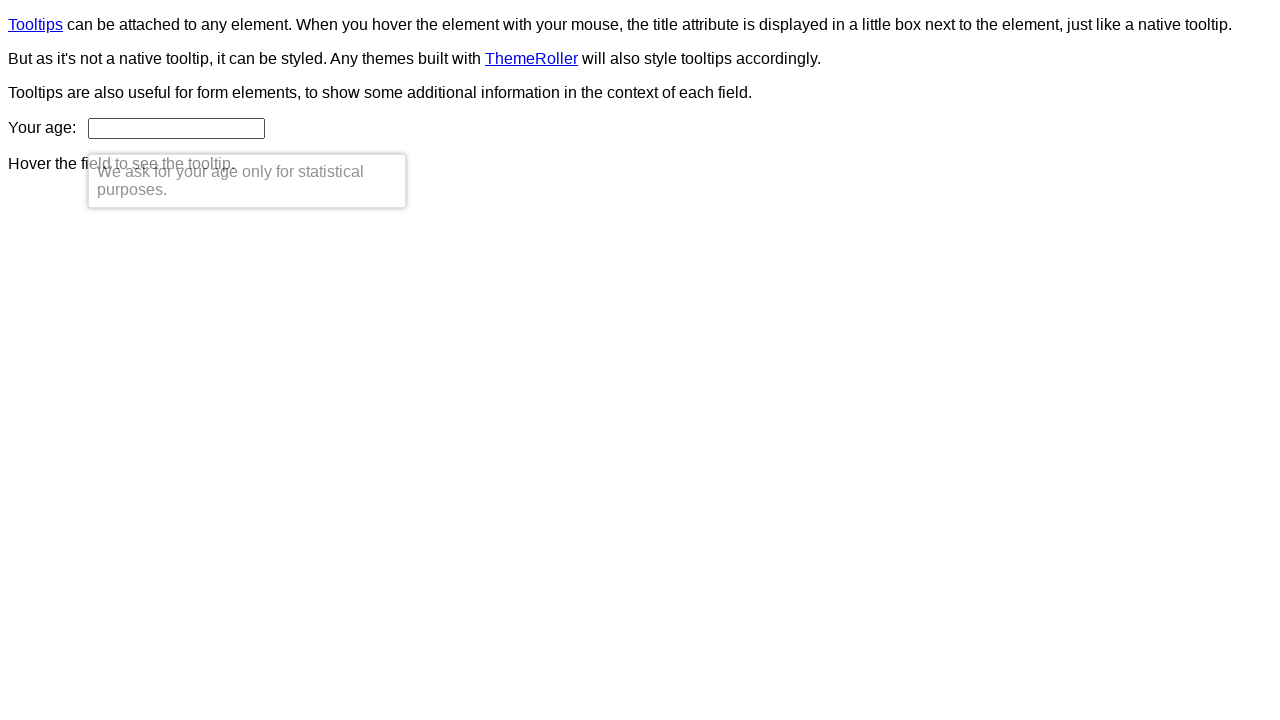

Retrieved tooltip text content
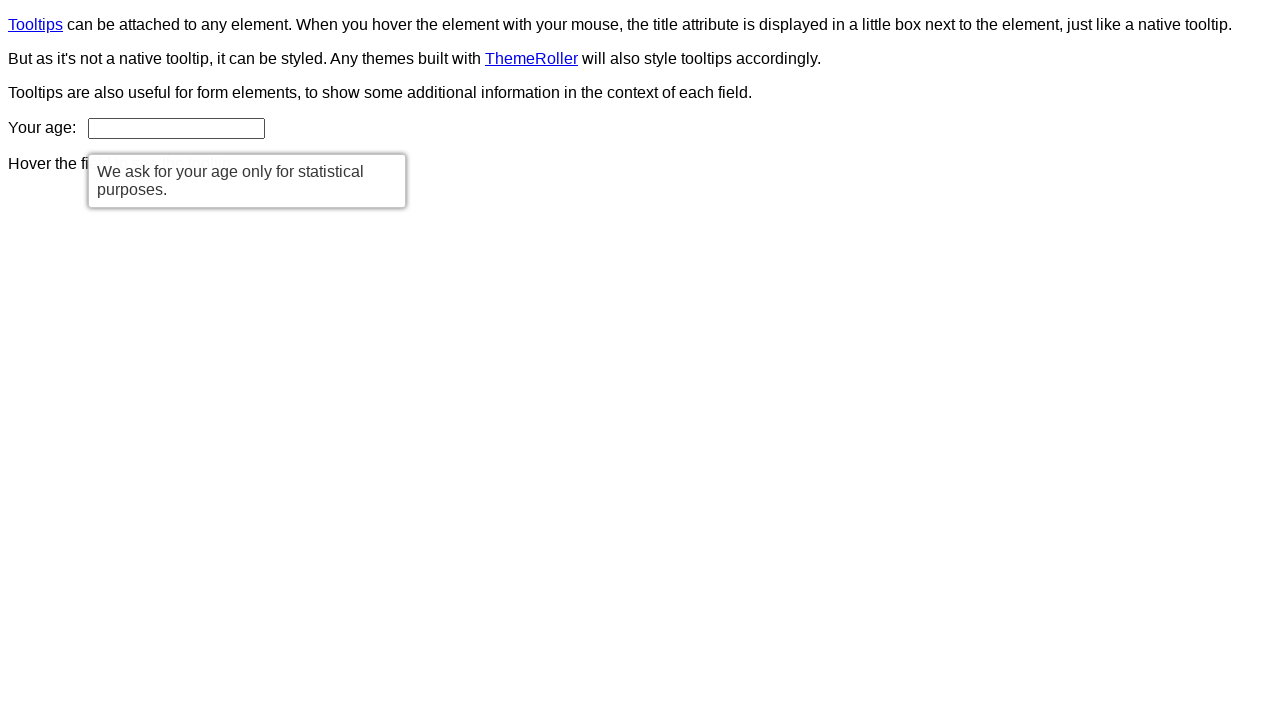

Verified tooltip text matches expected message: 'We ask for your age only for statistical purposes.'
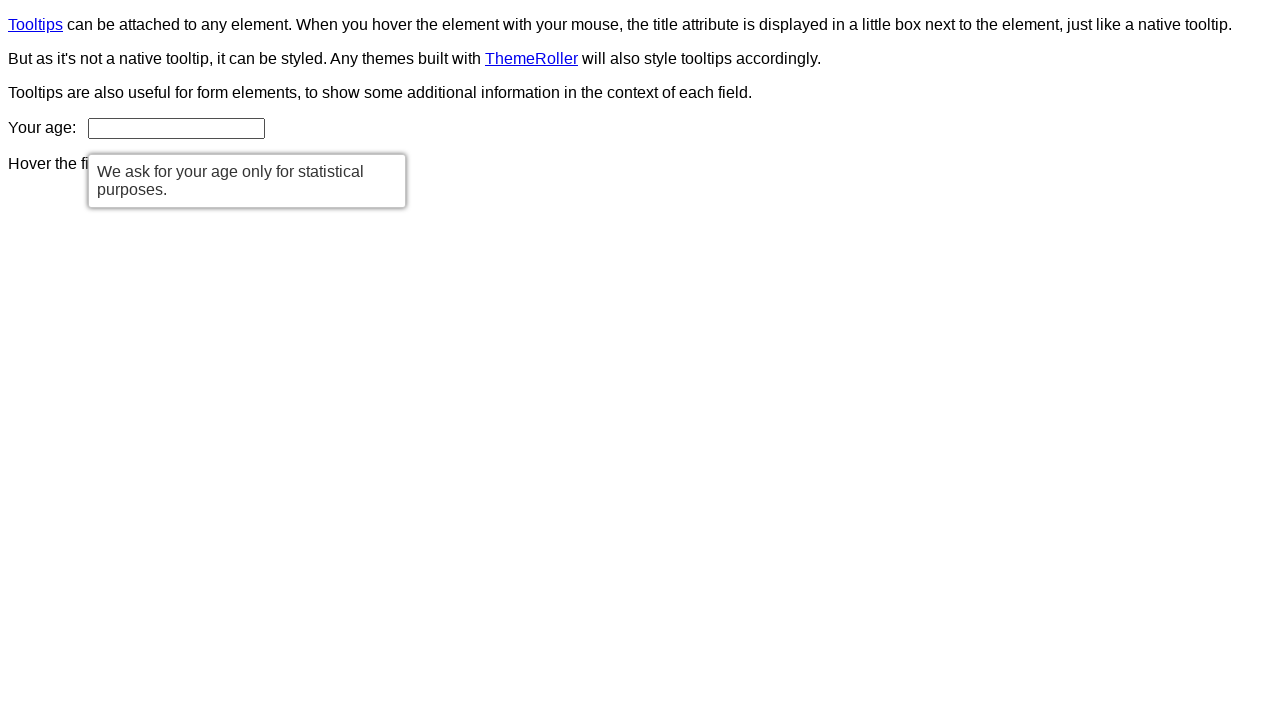

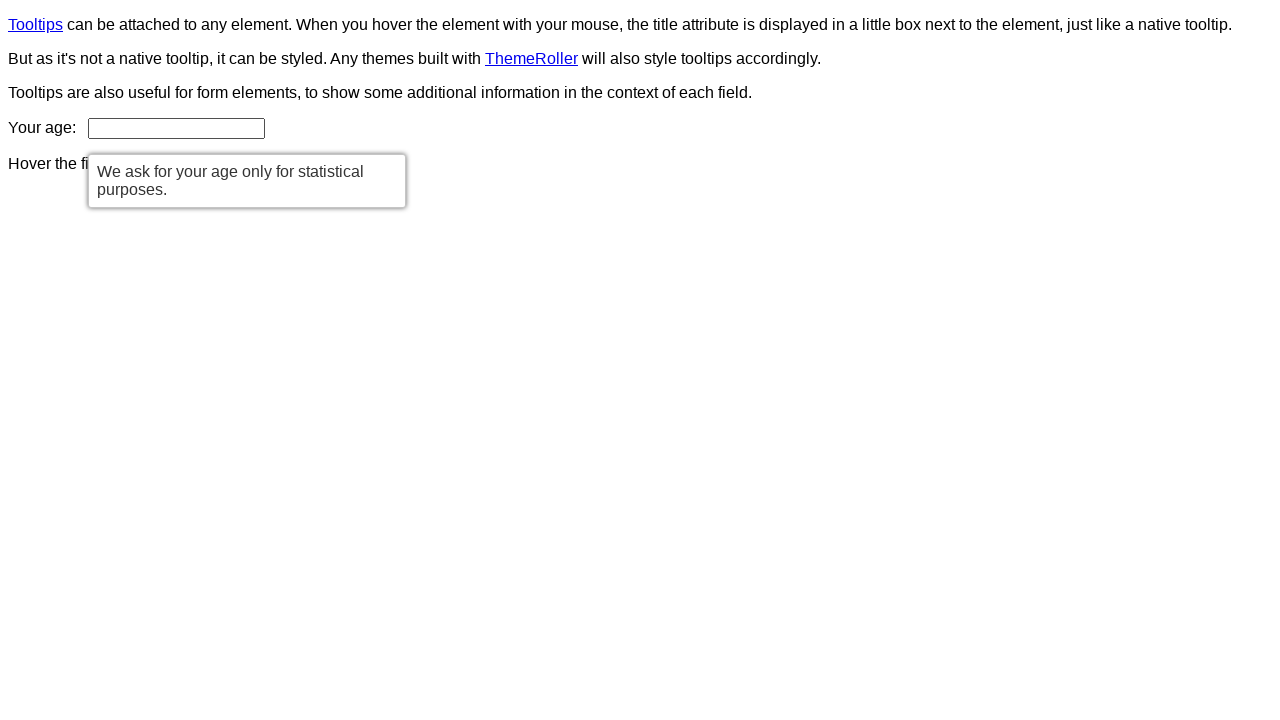